Tests dropdown selection functionality by selecting options by value and by index

Starting URL: https://www.techglobal-training.com/frontend/html-elements

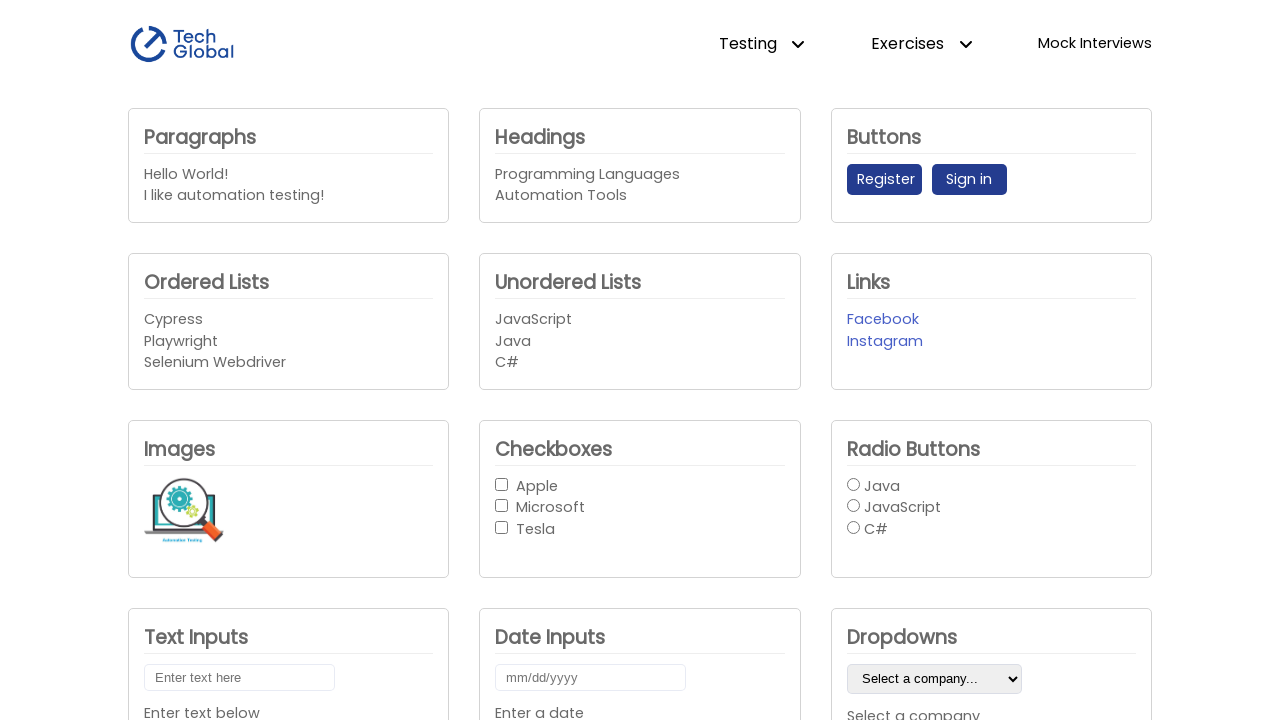

Selected 'Tesla' option from first dropdown by value on #company_dropdown1
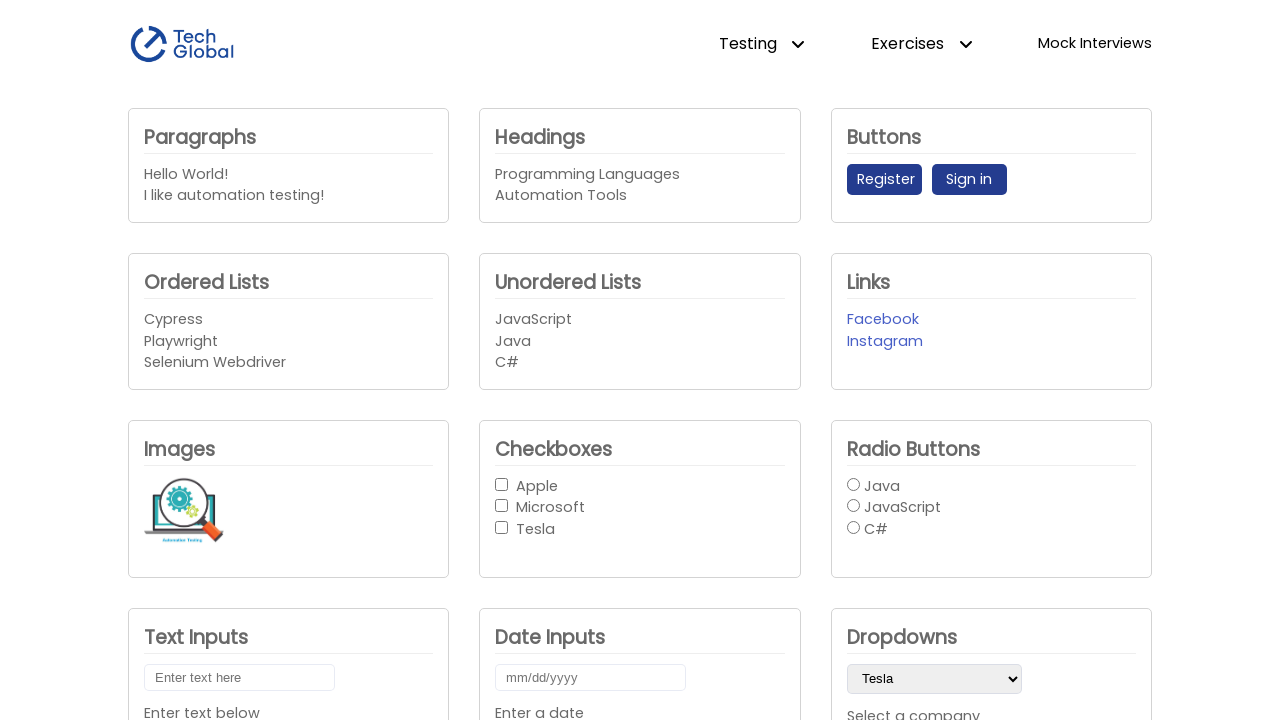

Selected second option (index 1) from second dropdown on #company_dropdown2
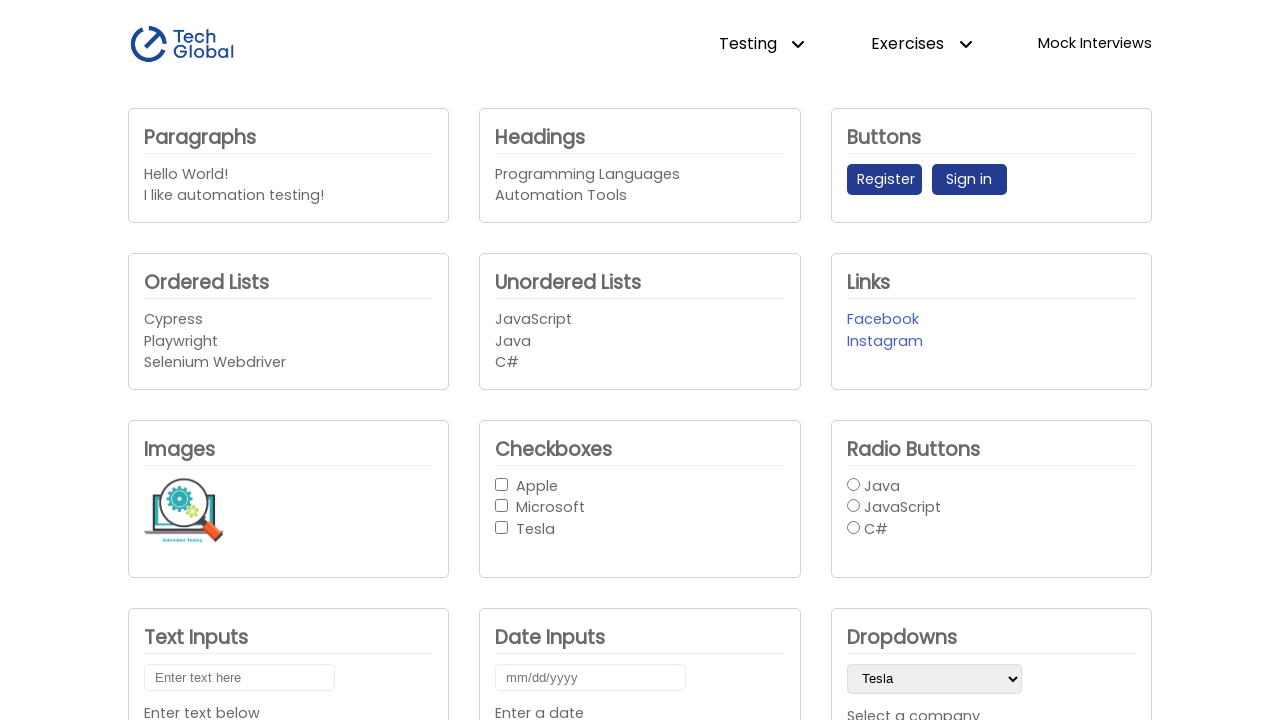

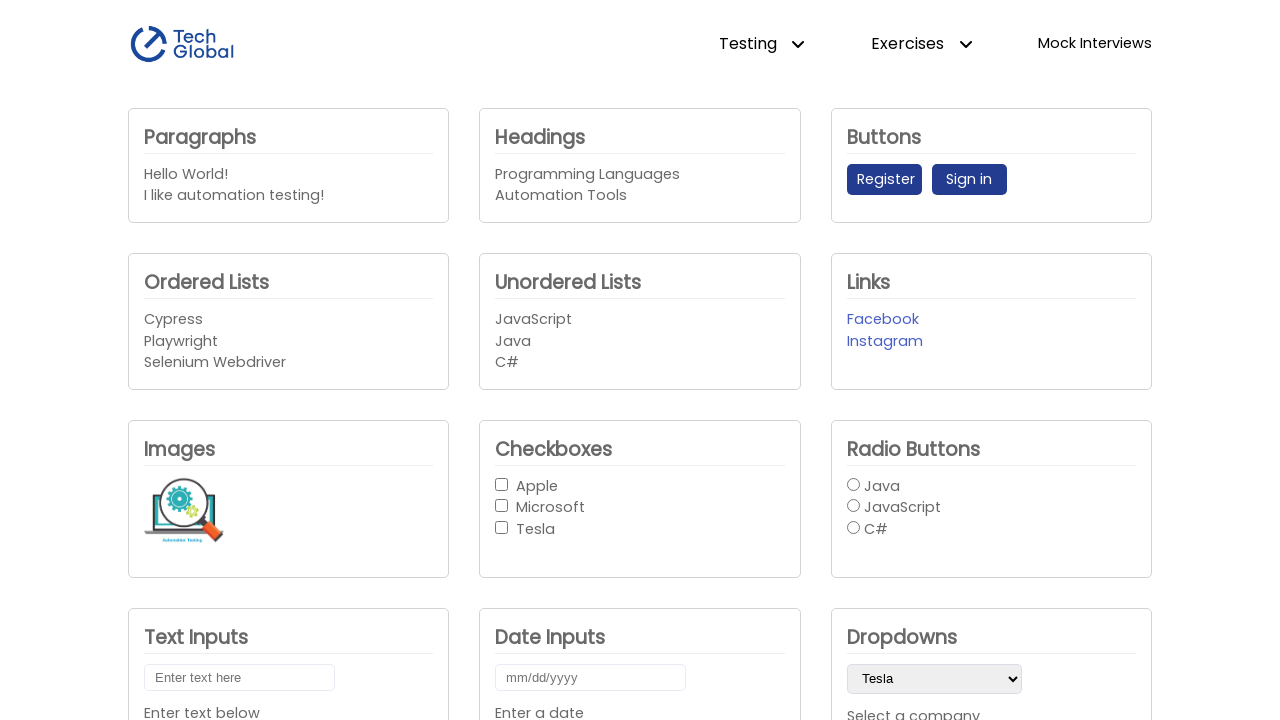